Fills out a practice form on demoqa.com with personal information including name, email, gender, phone number, date of birth, subjects, hobbies, address, state and city, then verifies the submitted data appears in the confirmation table.

Starting URL: https://demoqa.com/automation-practice-form

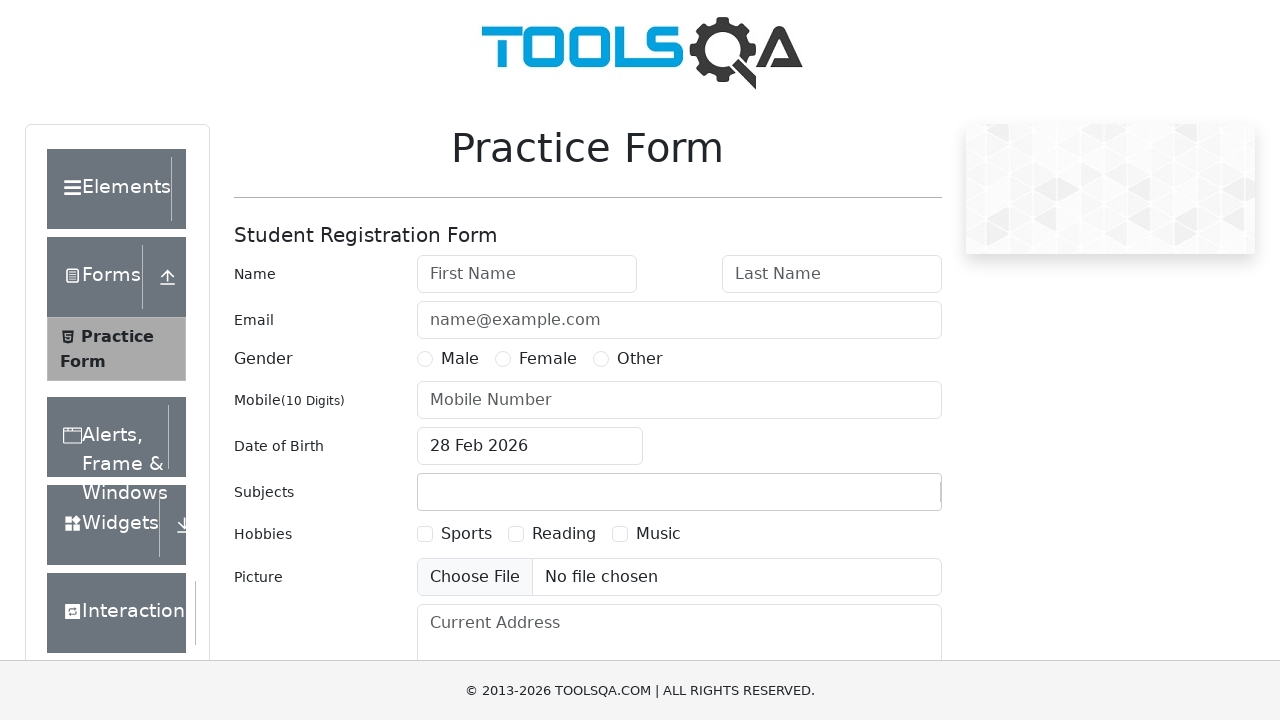

Filled first name field with 'Elena' on #firstName
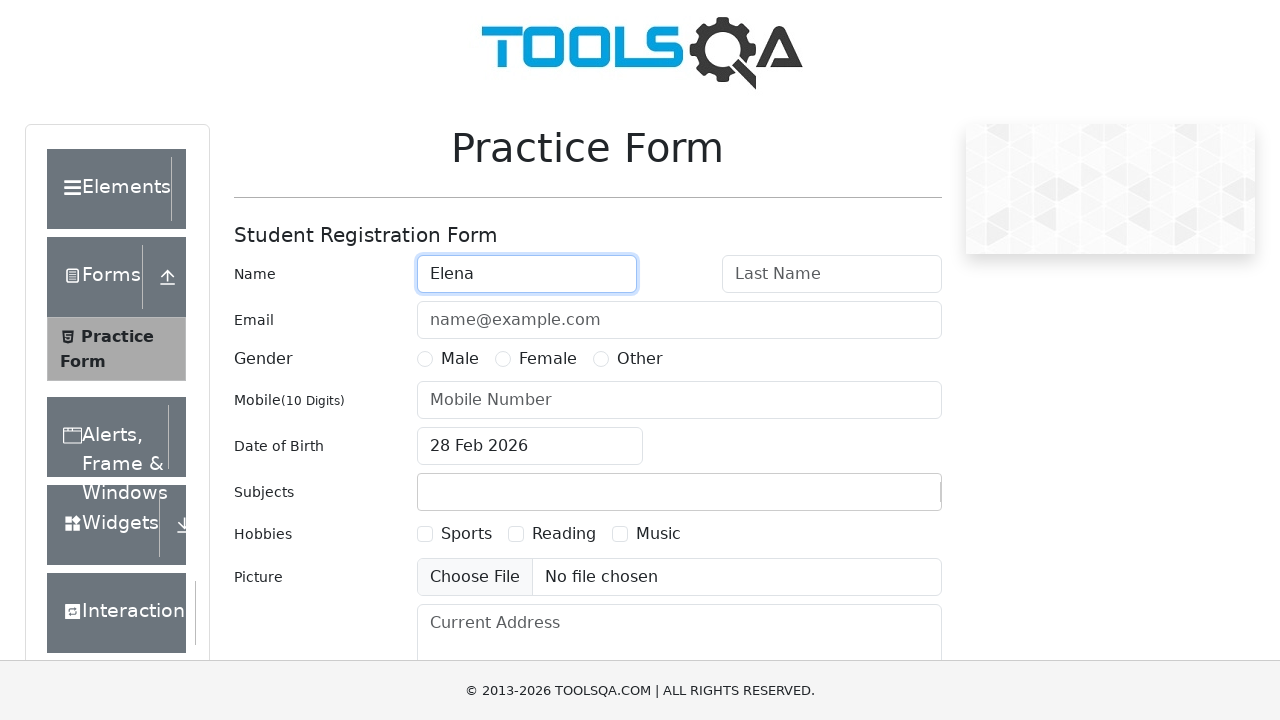

Filled last name field with 'Safronova' on #lastName
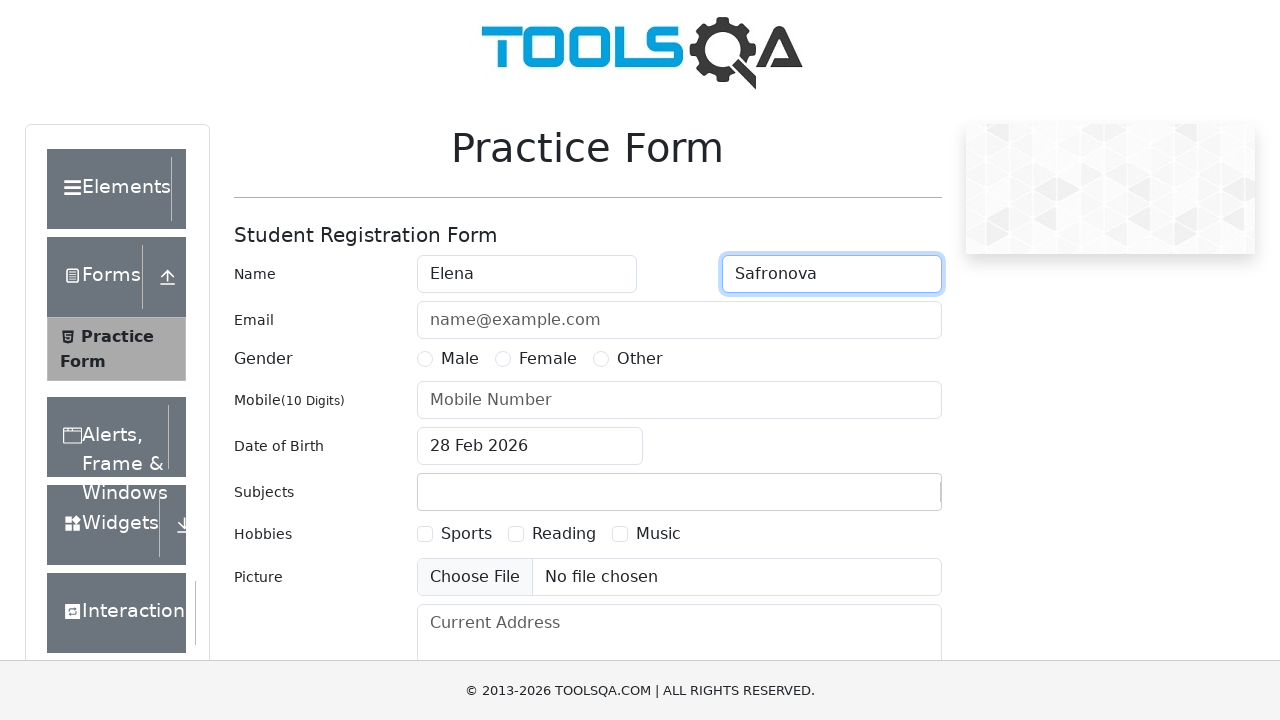

Filled email field with 'Safronova@mail.ru' on #userEmail
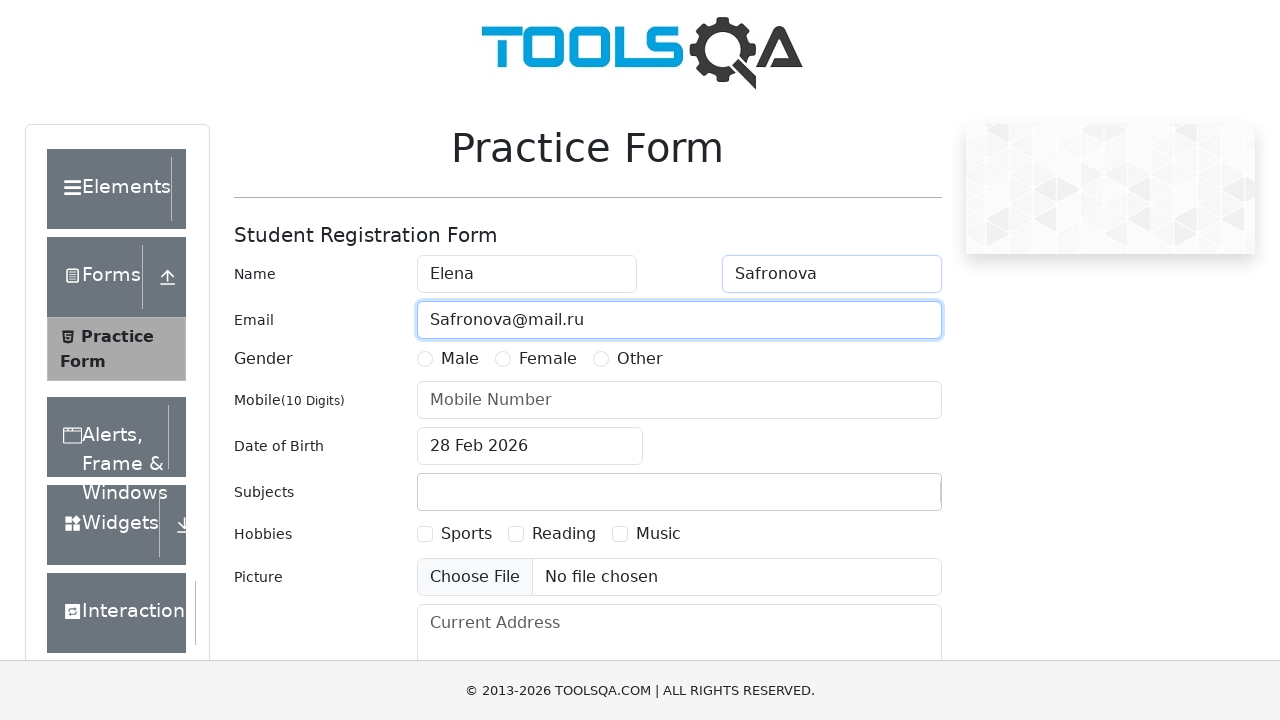

Selected Female gender at (548, 359) on [for=gender-radio-2]
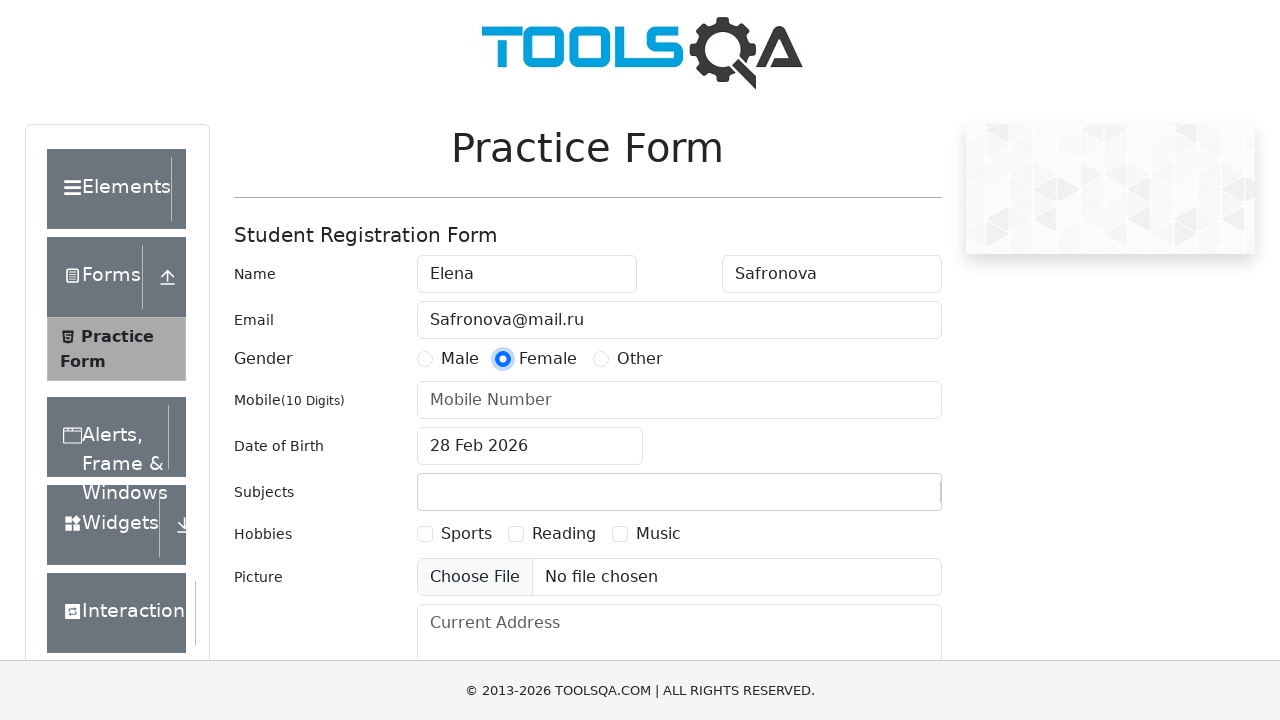

Filled phone number field with '7771112233' on #userNumber
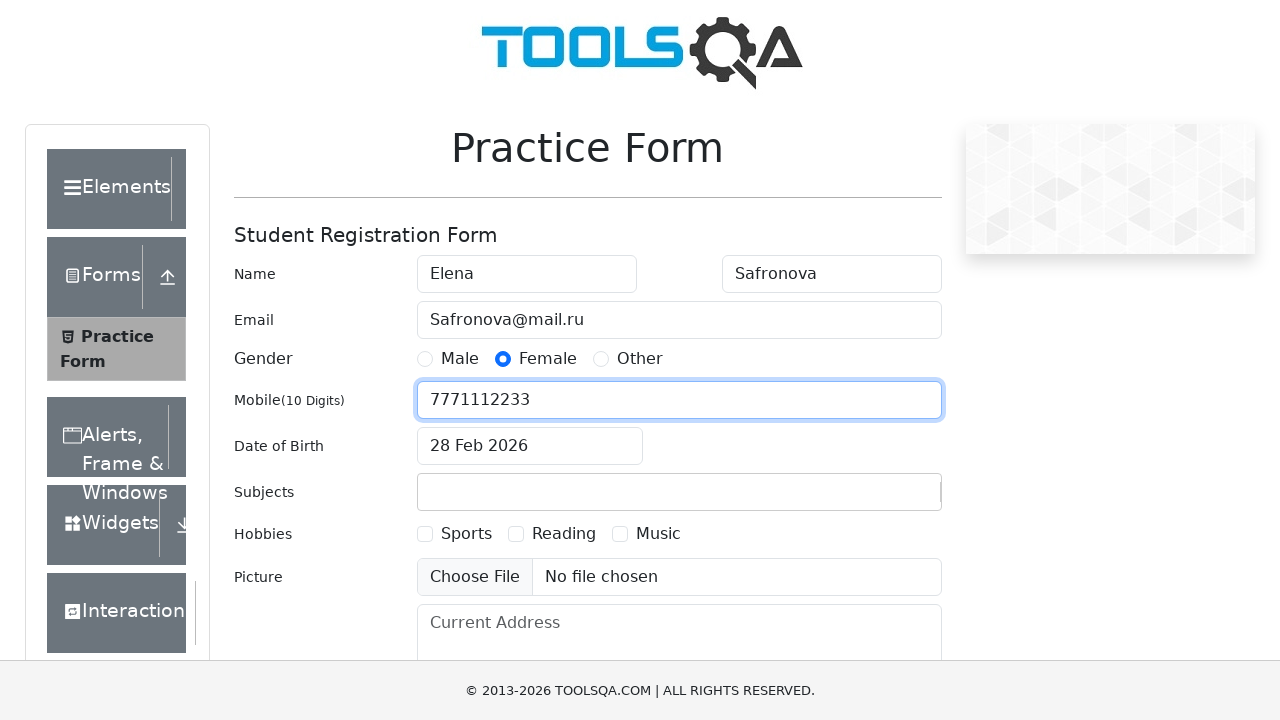

Opened date picker at (530, 446) on .react-datepicker__input-container
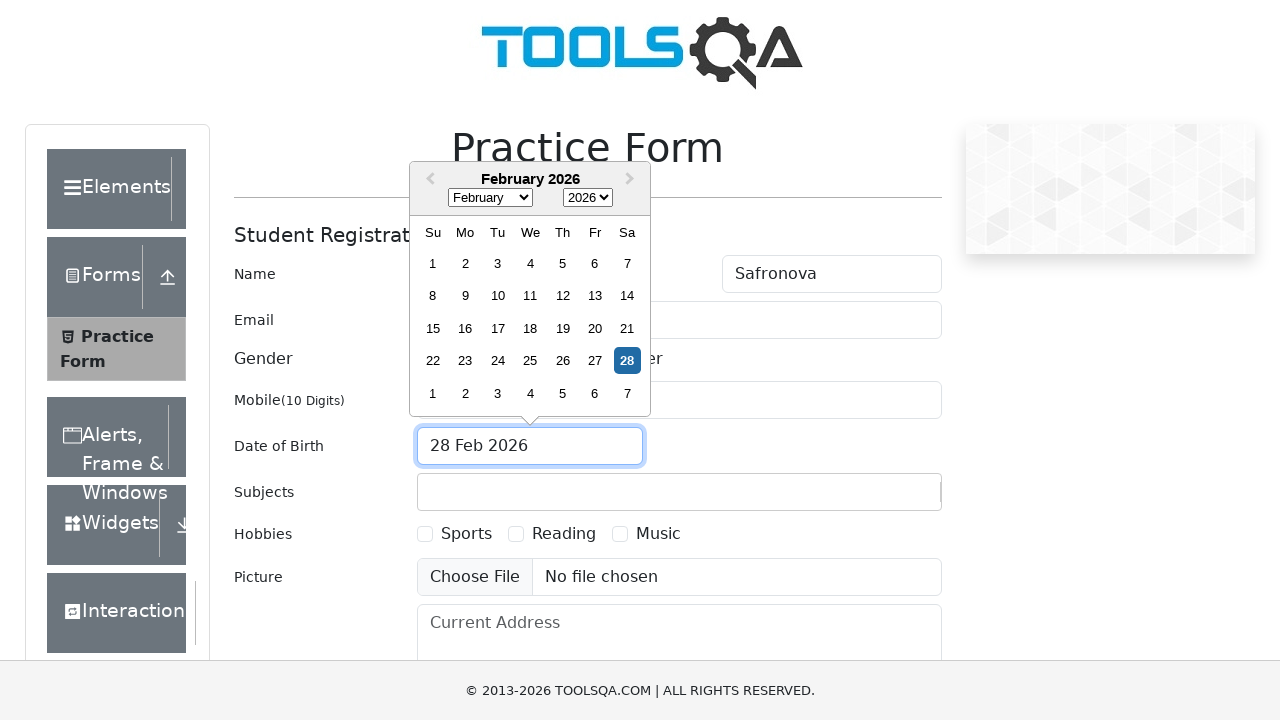

Selected July as the month on .react-datepicker__month-select
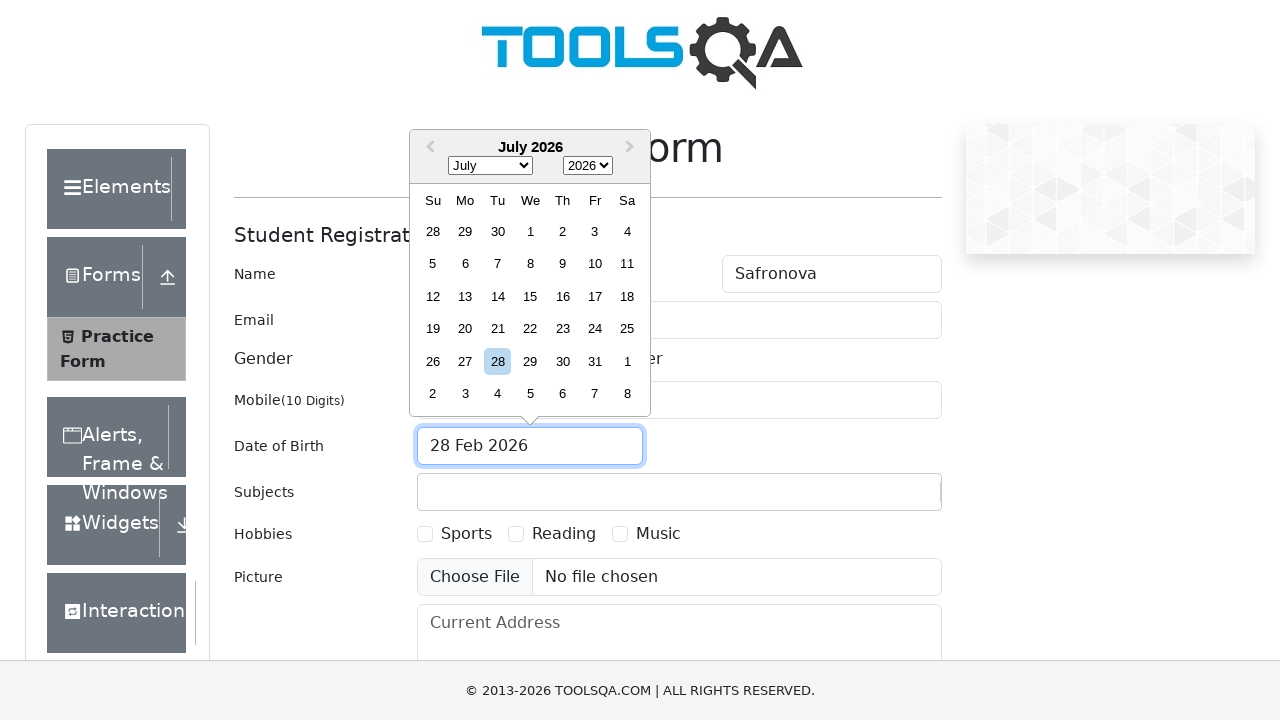

Selected 1990 as the year on .react-datepicker__year-select
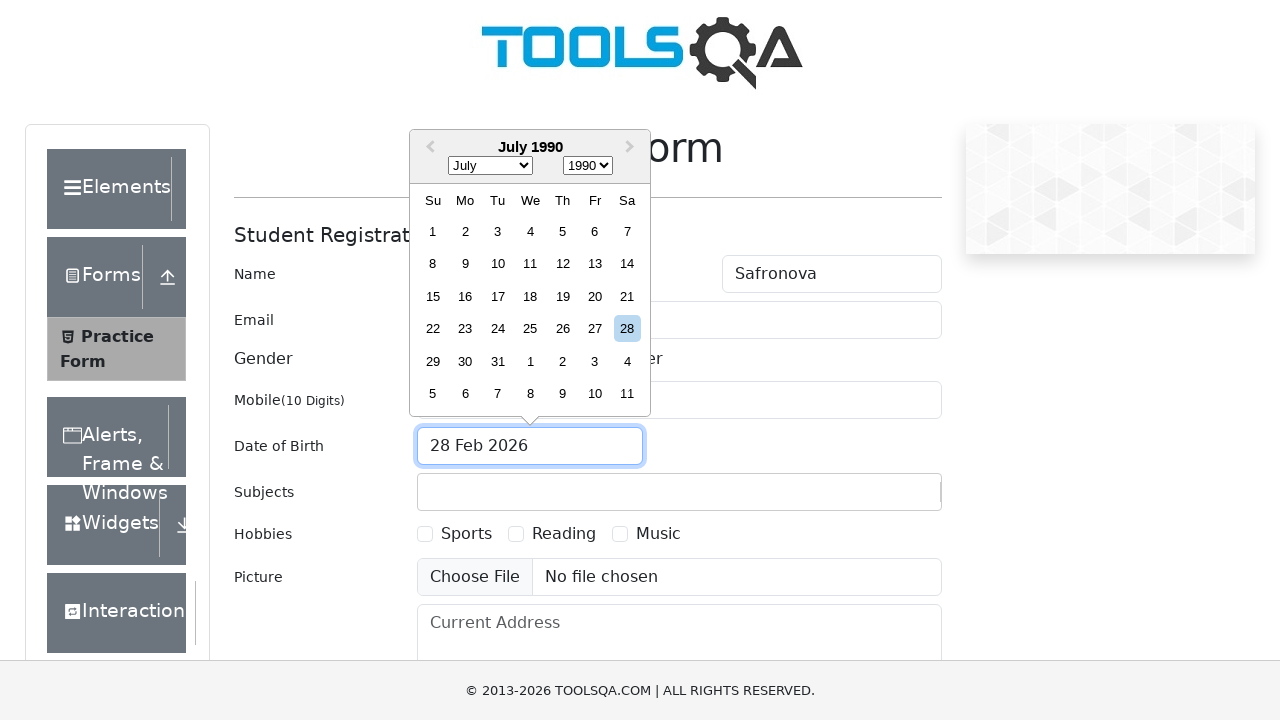

Selected day 17 from the calendar at (498, 296) on .react-datepicker__week .react-datepicker__day--017
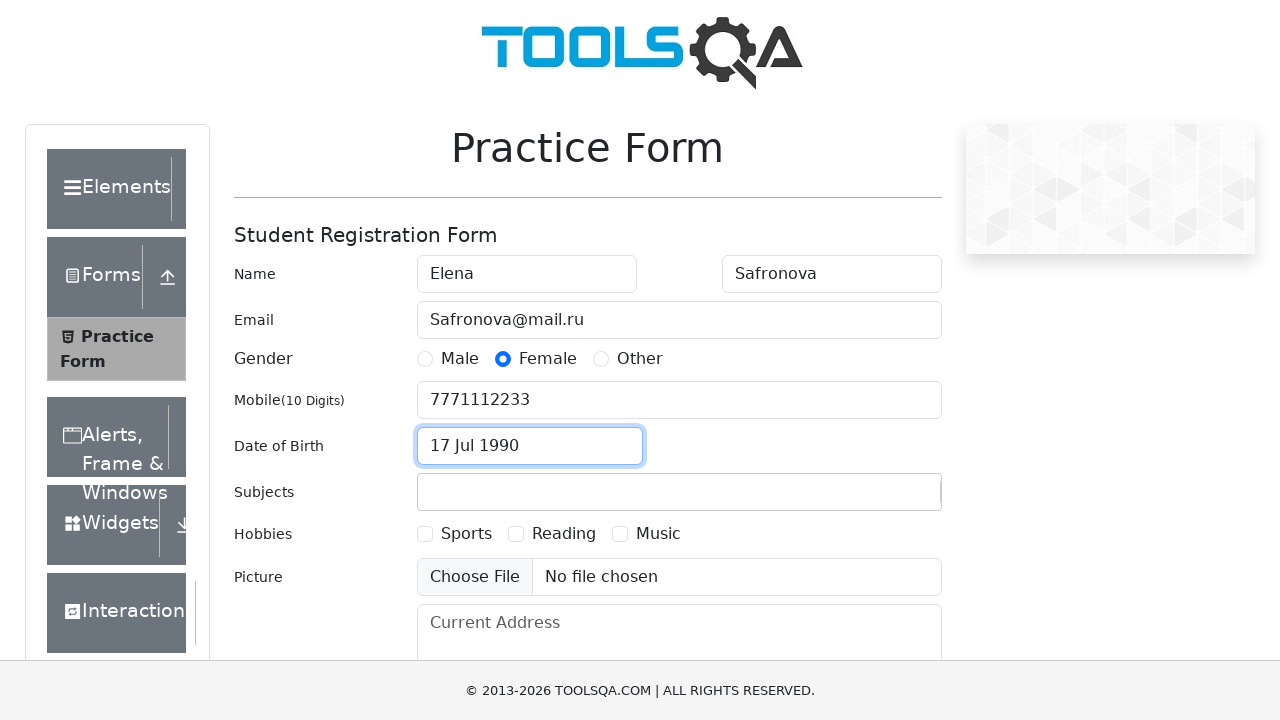

Filled subjects field with 'Computer Science' on #subjectsInput
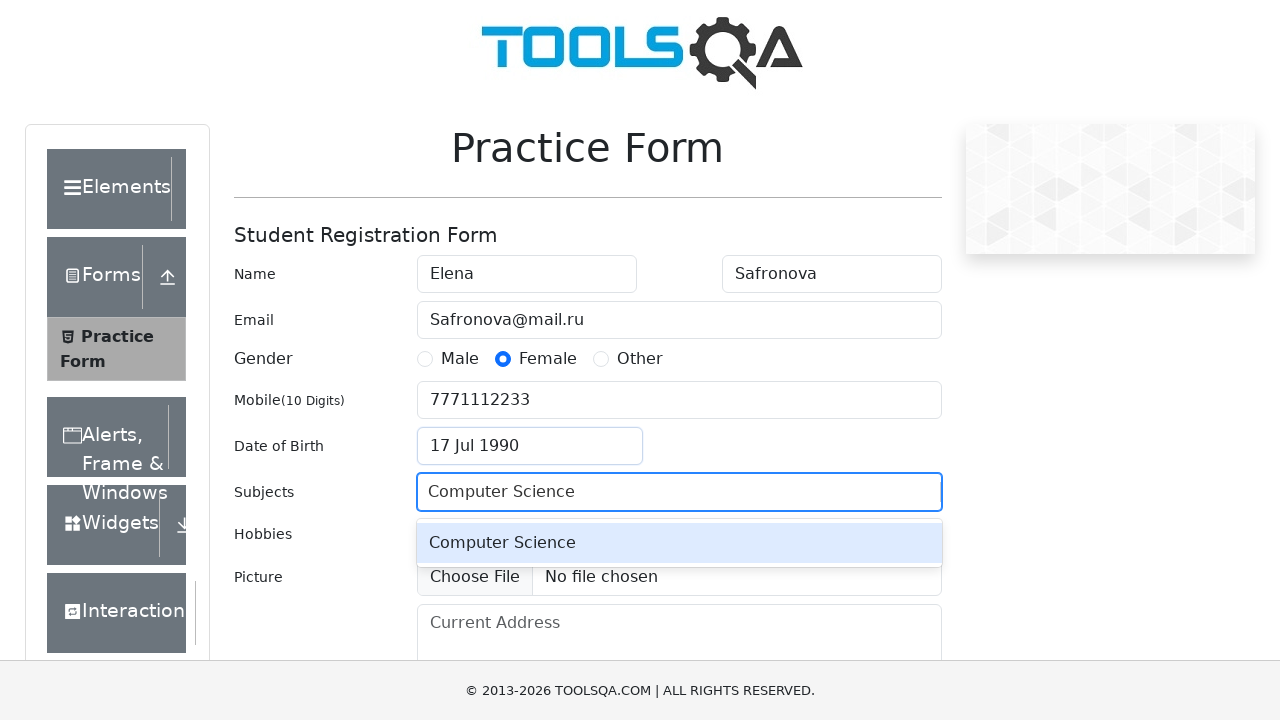

Pressed Enter to confirm Computer Science subject on #subjectsInput
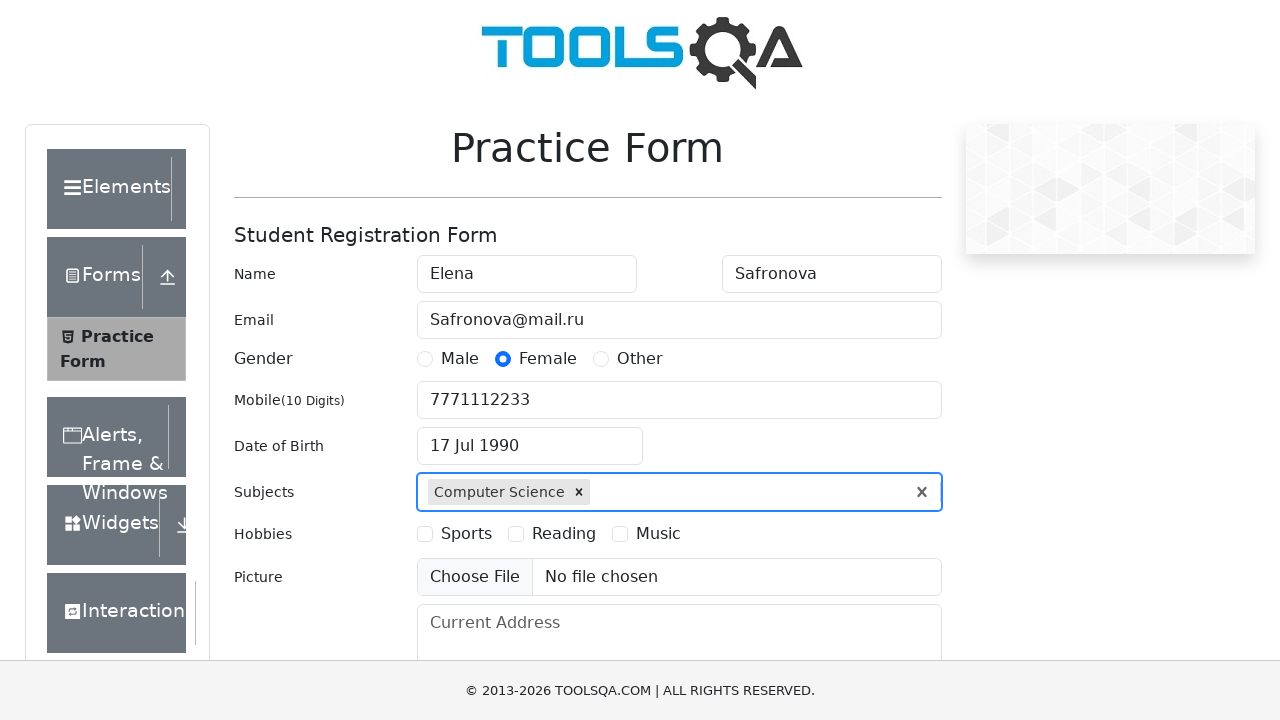

Selected Sports hobby at (466, 534) on [for=hobbies-checkbox-1]
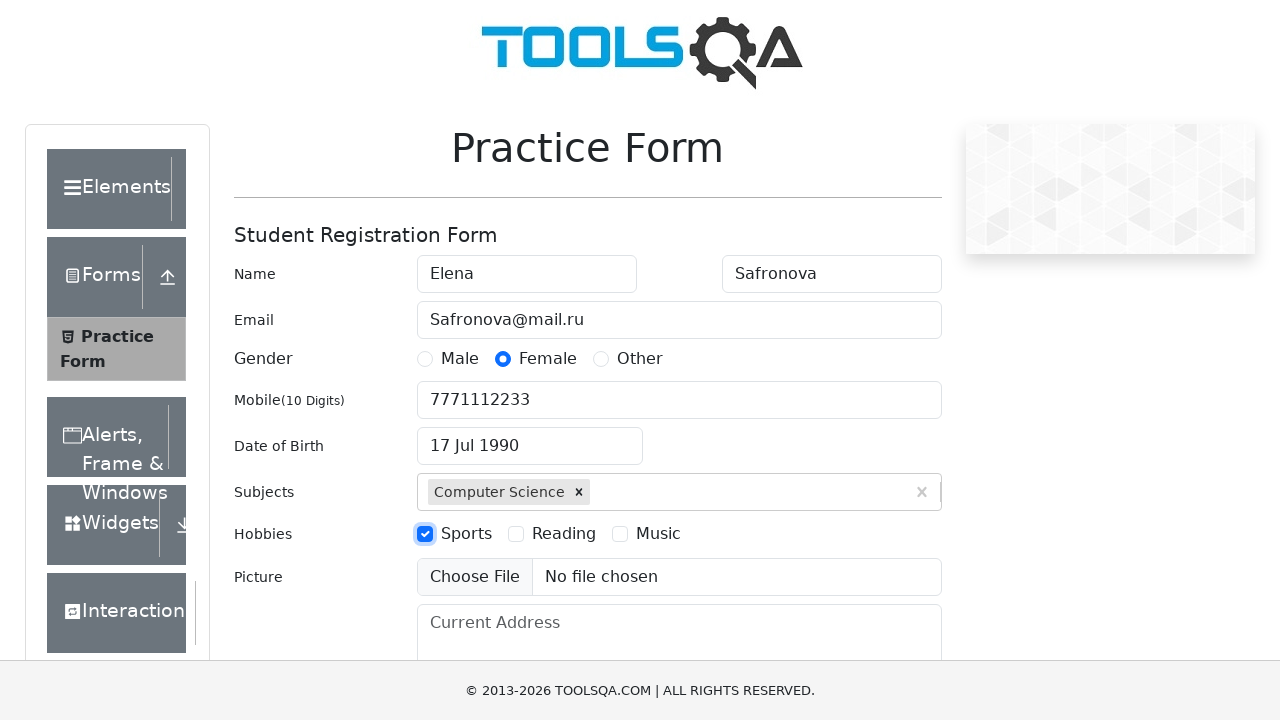

Filled current address field with 'Bla-bla-bla' on #currentAddress
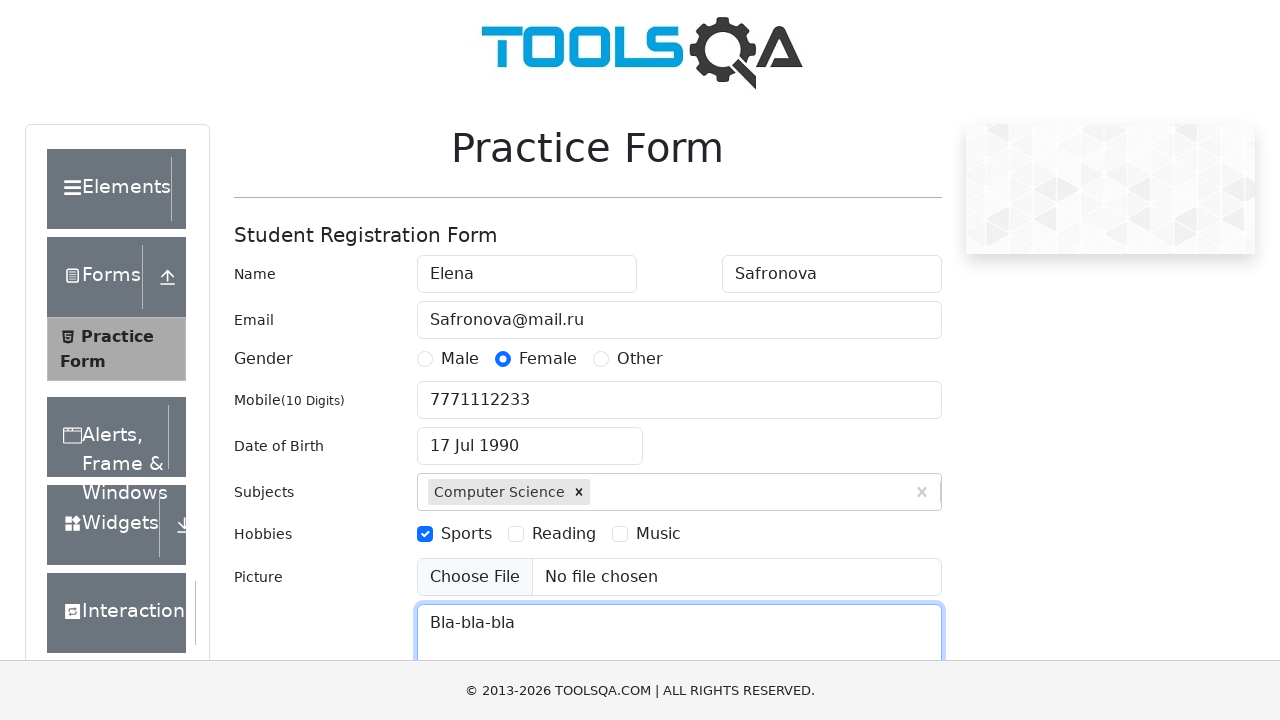

Clicked on state dropdown at (527, 437) on #state
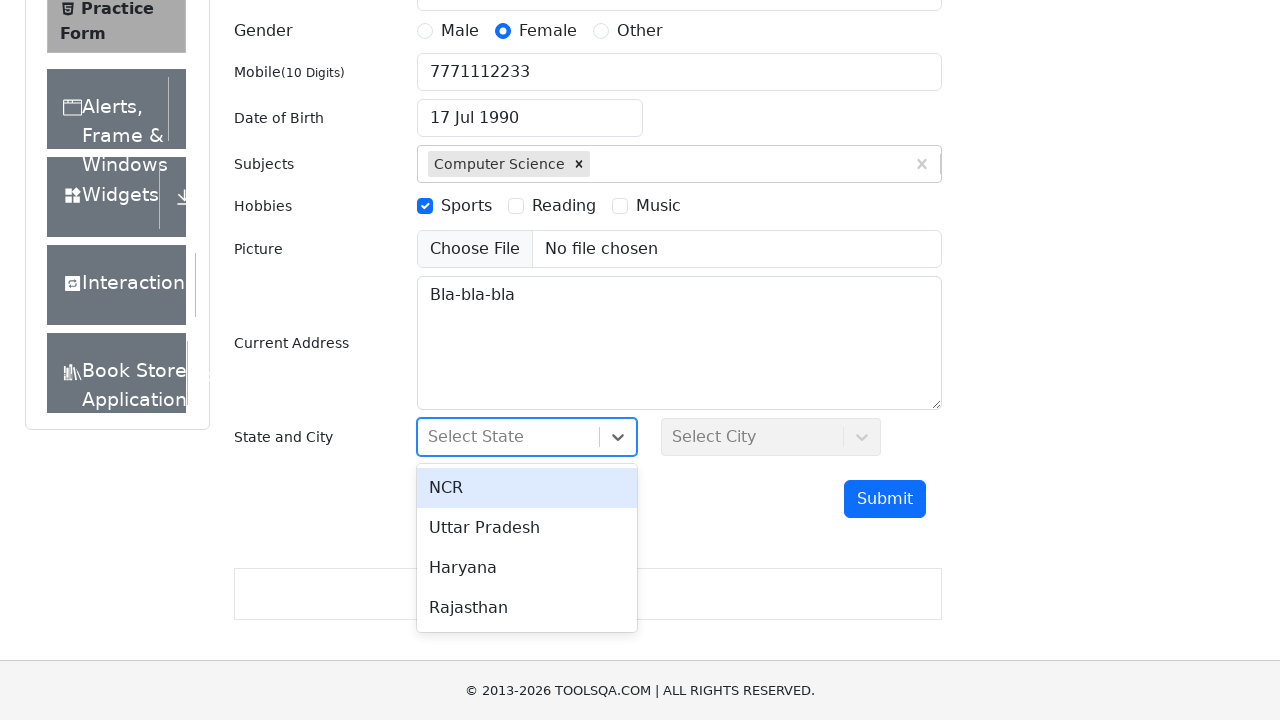

Typed 'NCR' in state search field on #react-select-3-input
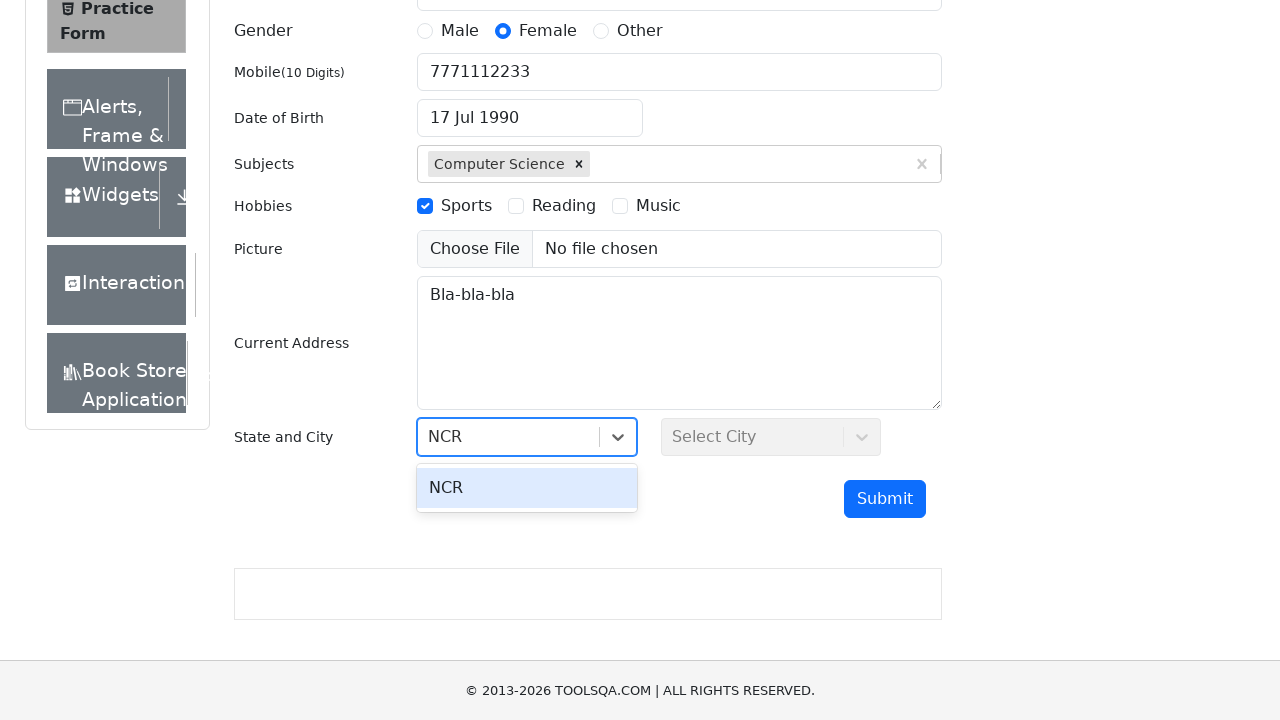

Selected NCR state on #react-select-3-input
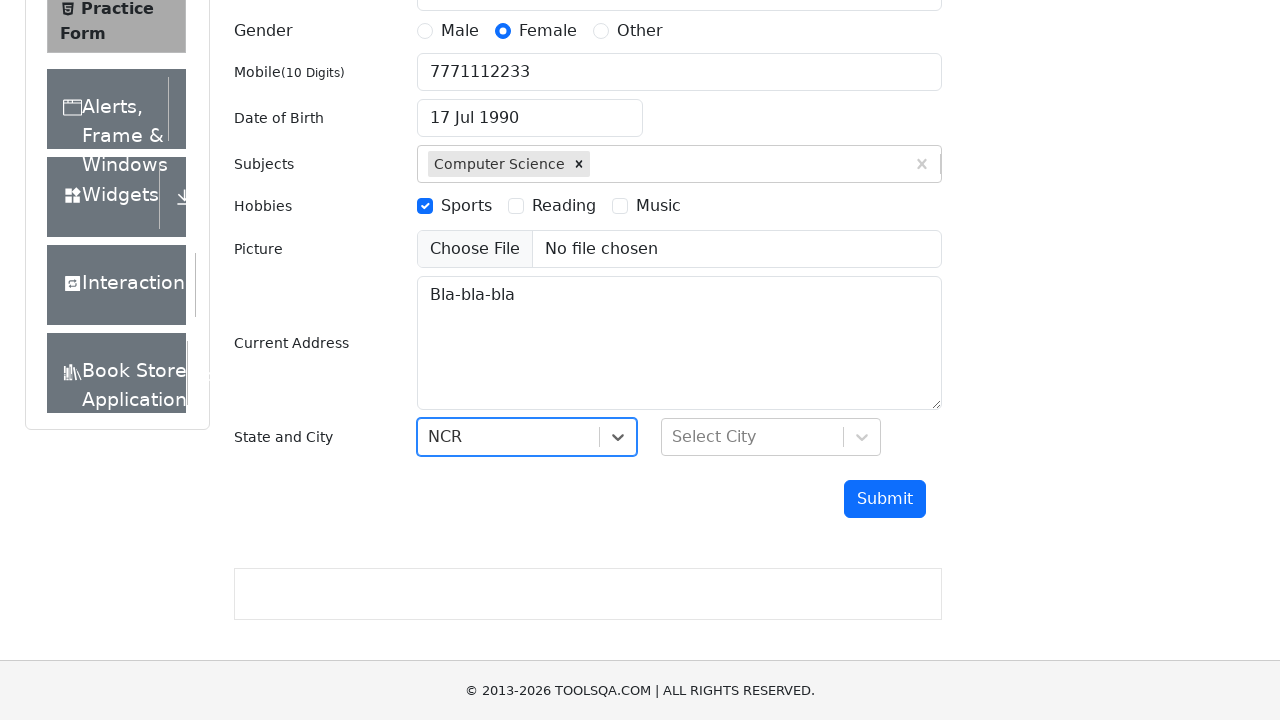

Clicked on city dropdown at (771, 437) on #city
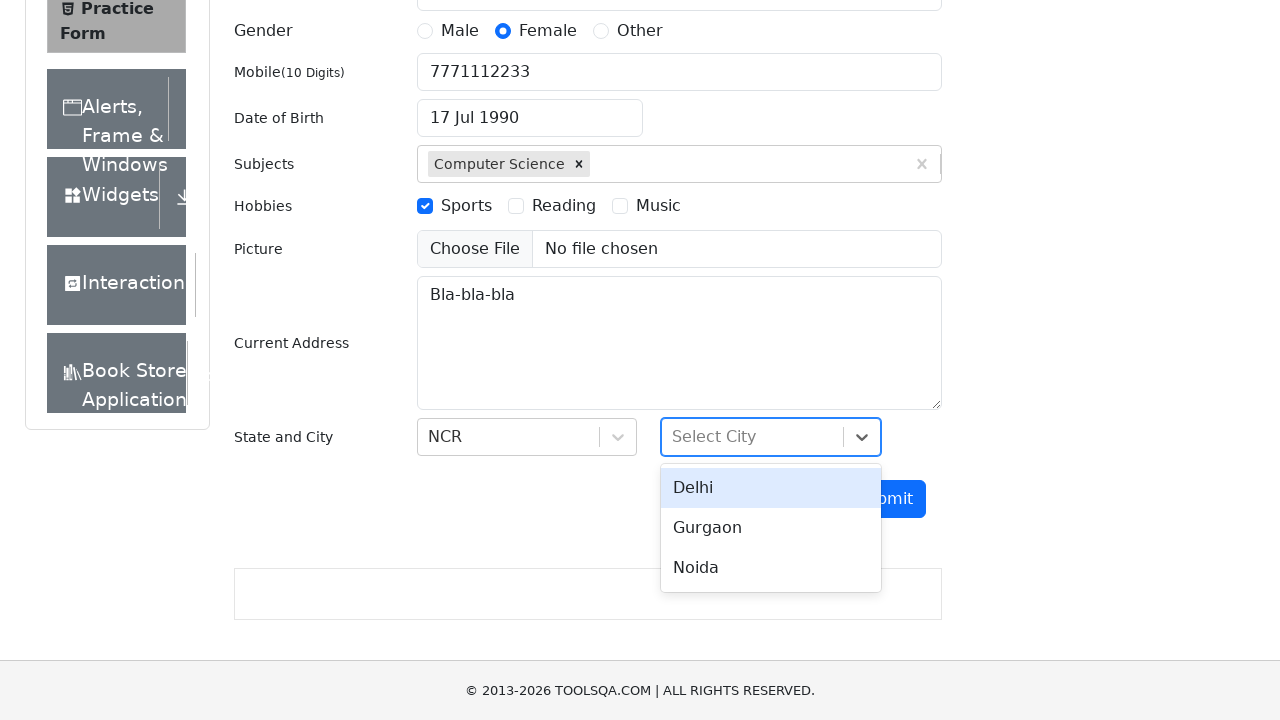

Typed 'Delhi' in city search field on #react-select-4-input
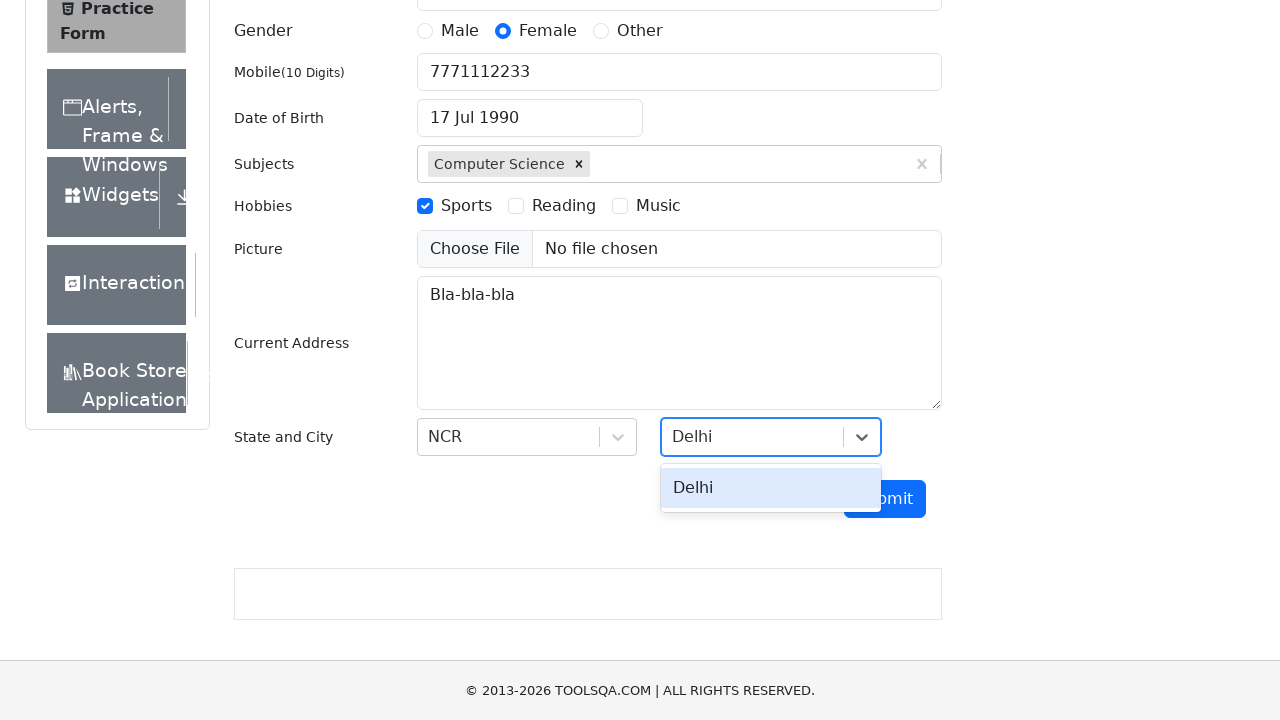

Selected Delhi city on #react-select-4-input
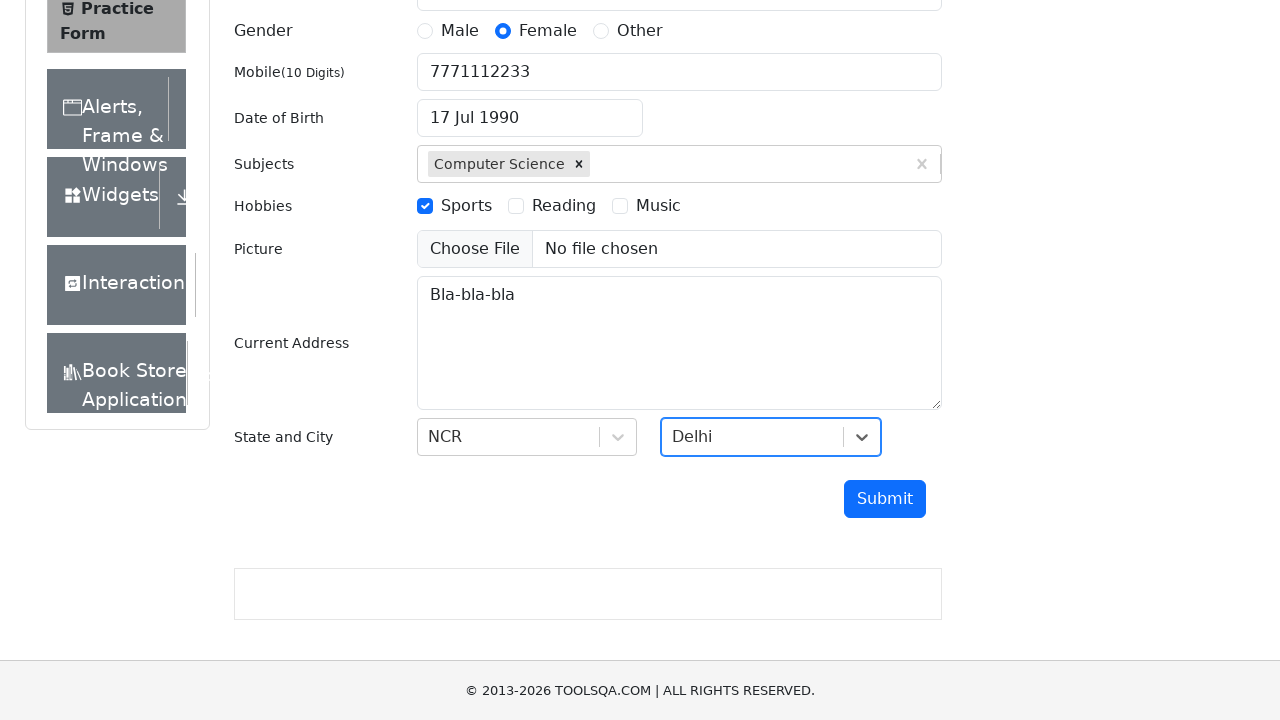

Clicked submit button to submit the practice form at (885, 499) on #submit
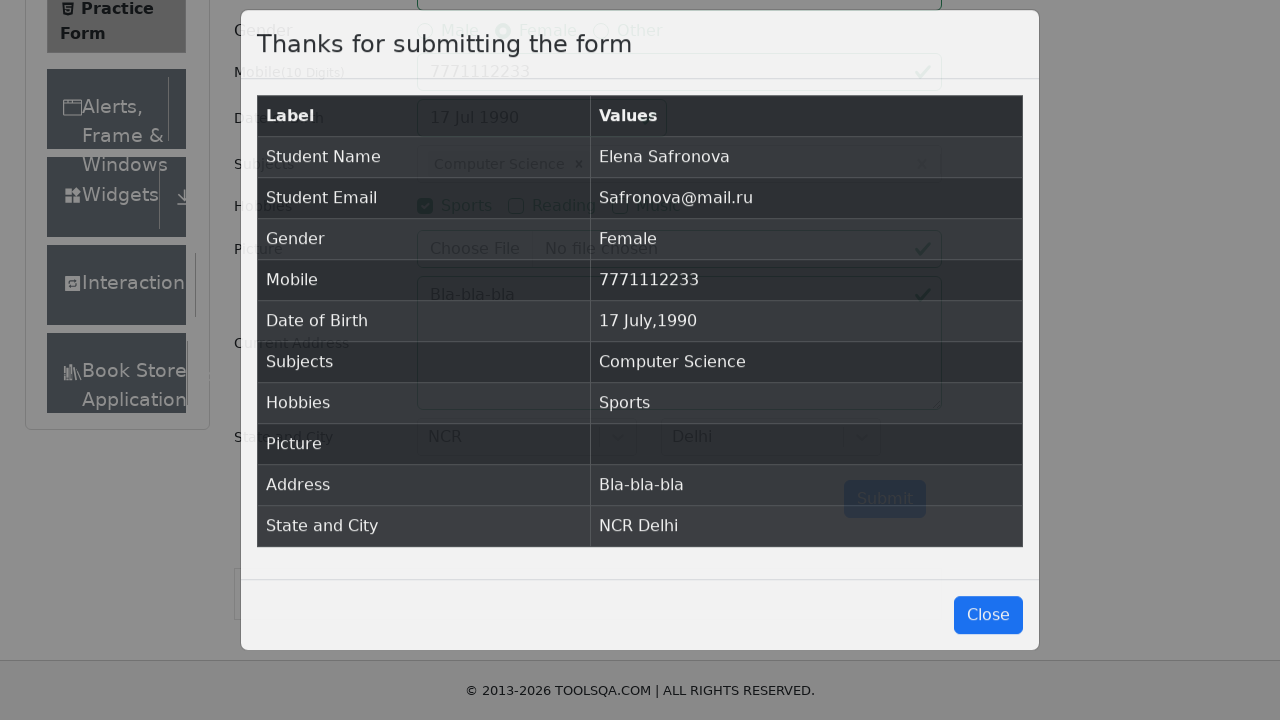

Waited for response table to appear
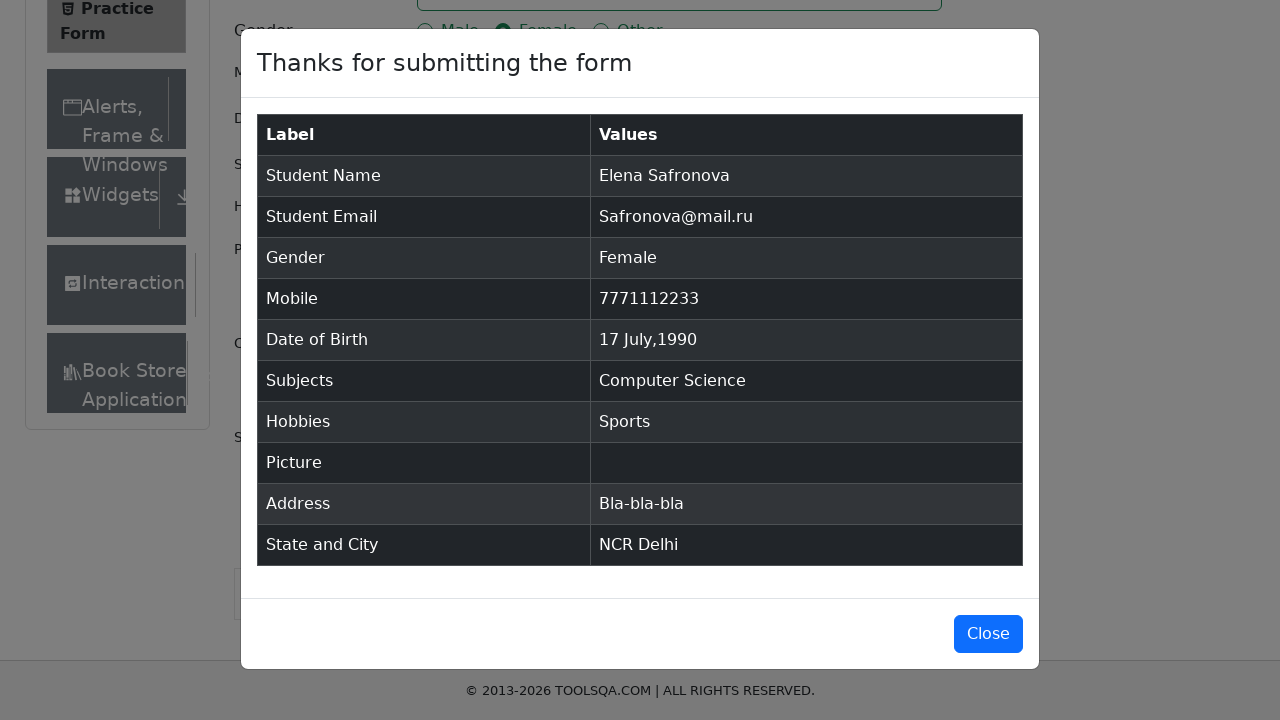

Confirmed response table is visible with submitted data
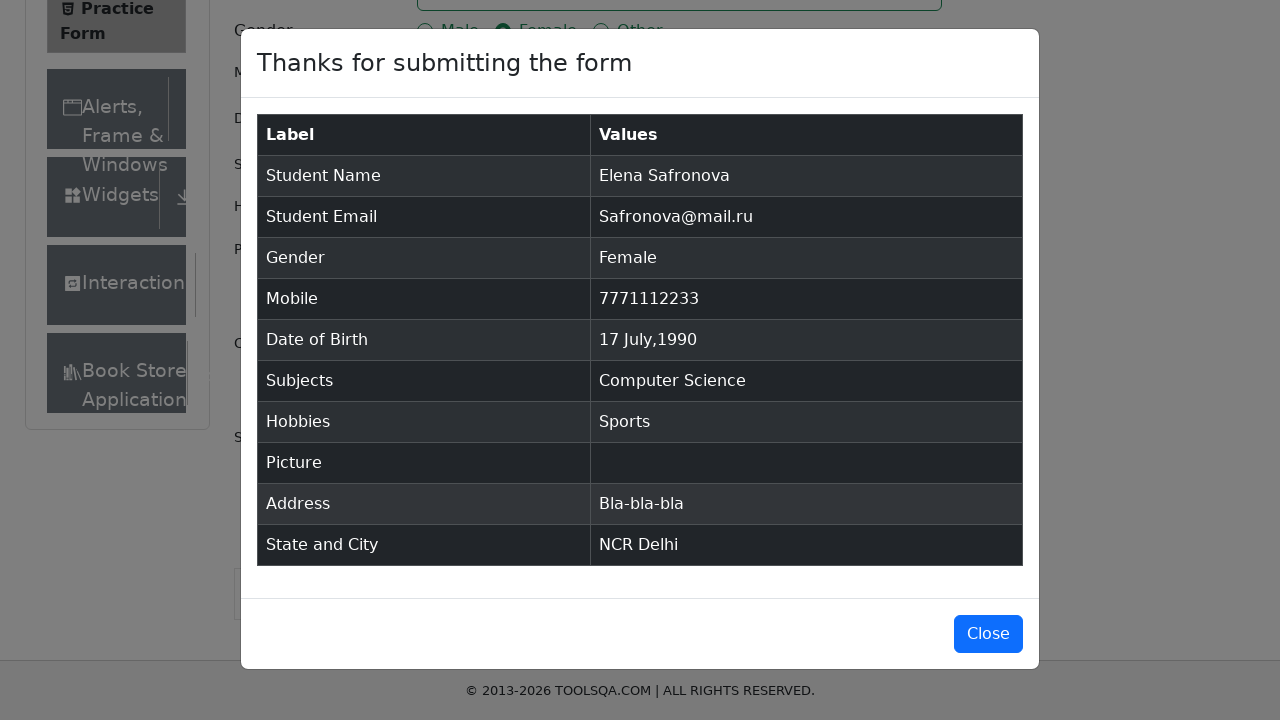

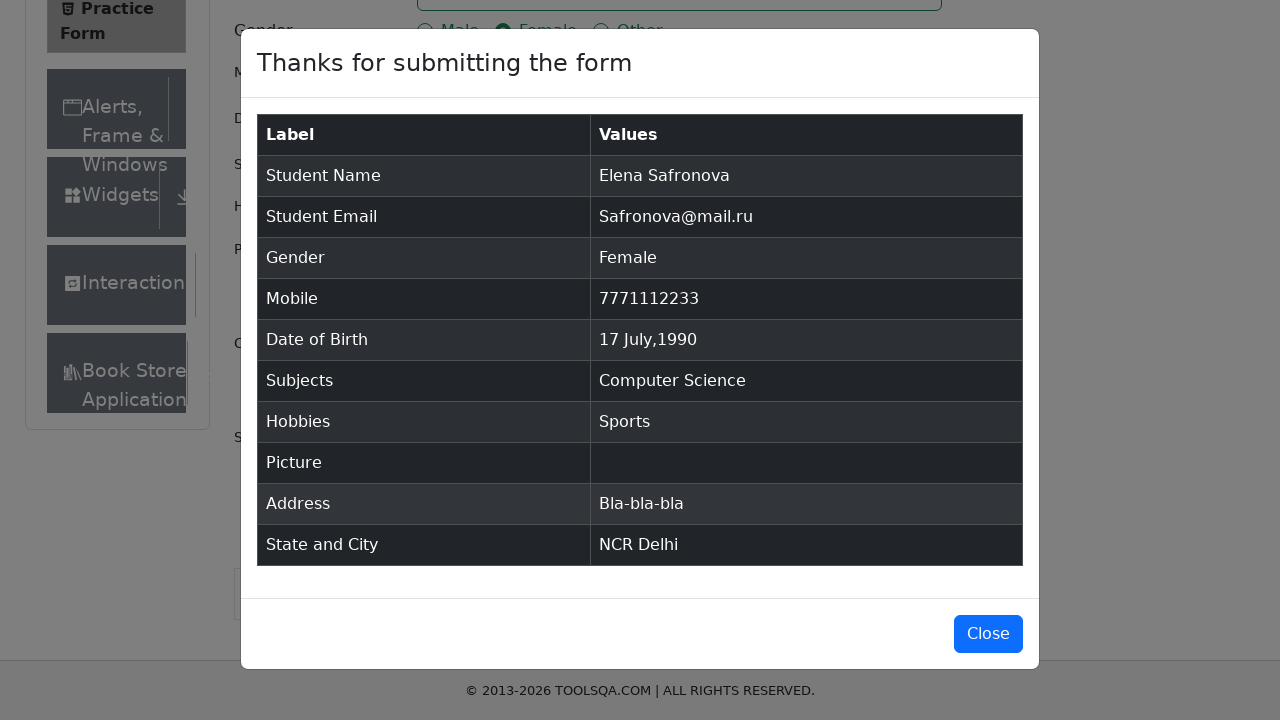